Tests that clicking Clear completed removes completed items

Starting URL: https://demo.playwright.dev/todomvc

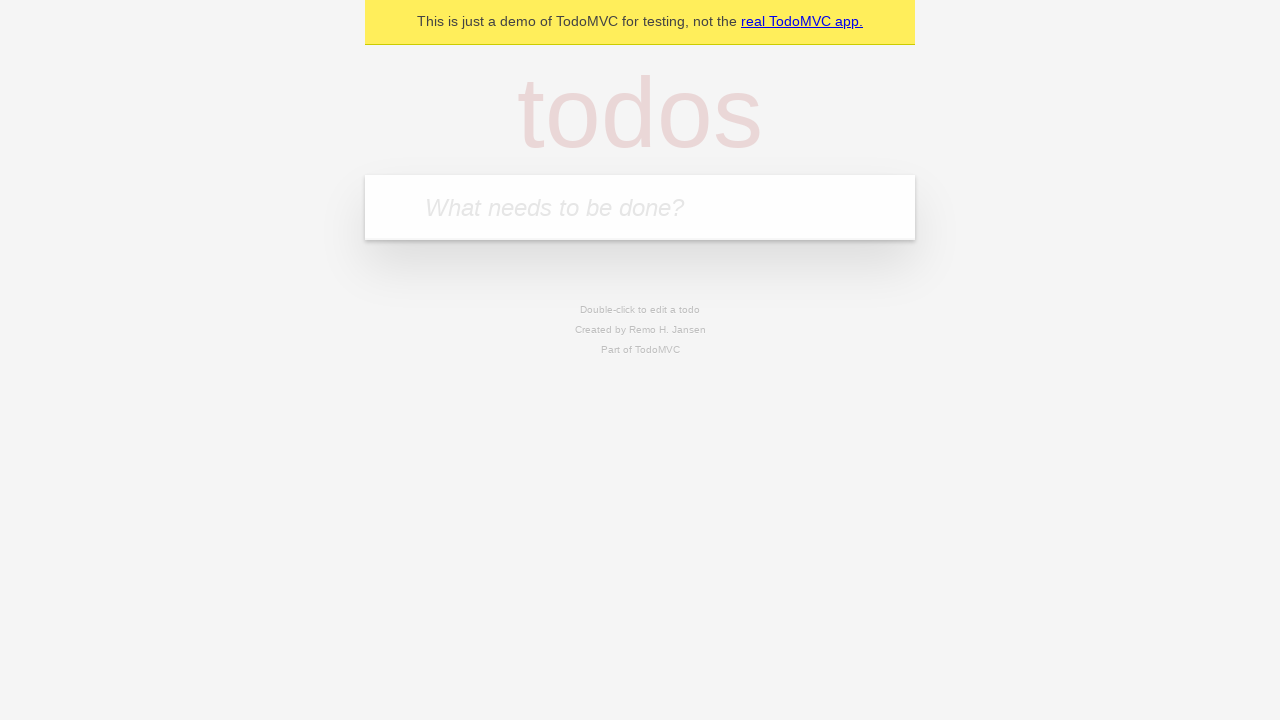

Filled todo input with 'buy some cheese' on internal:attr=[placeholder="What needs to be done?"i]
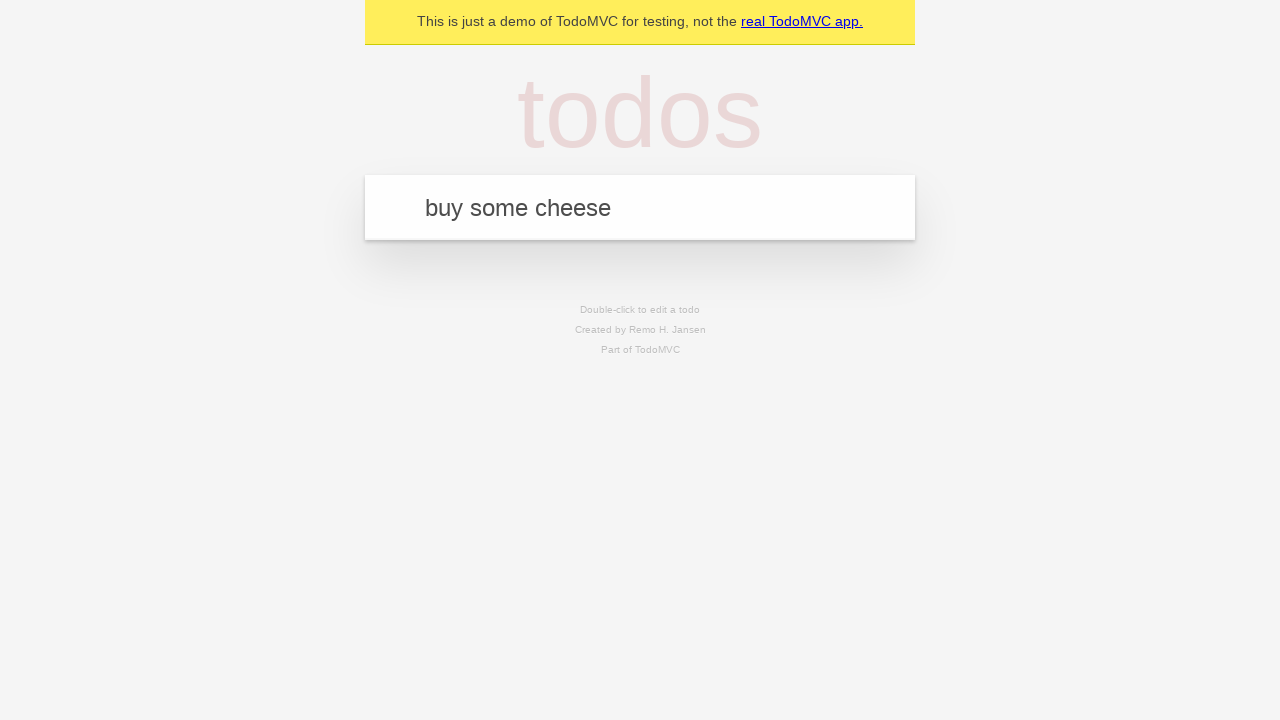

Pressed Enter to add first todo on internal:attr=[placeholder="What needs to be done?"i]
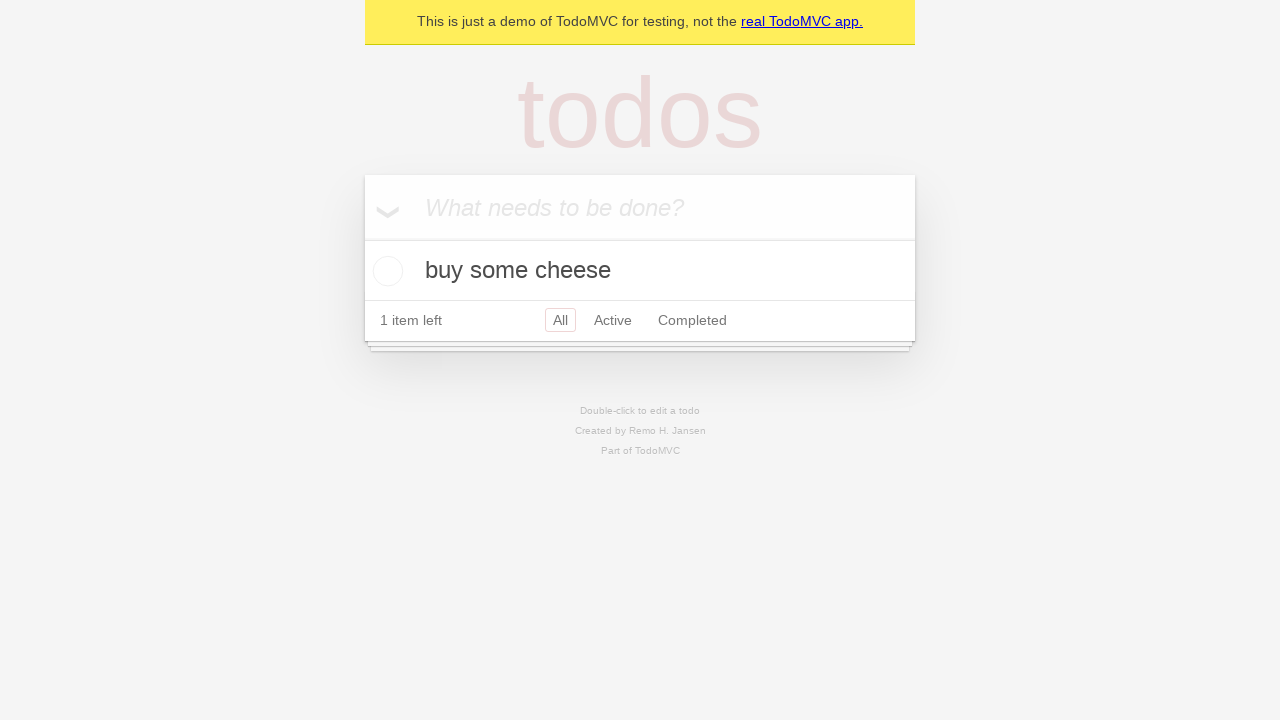

Filled todo input with 'feed the cat' on internal:attr=[placeholder="What needs to be done?"i]
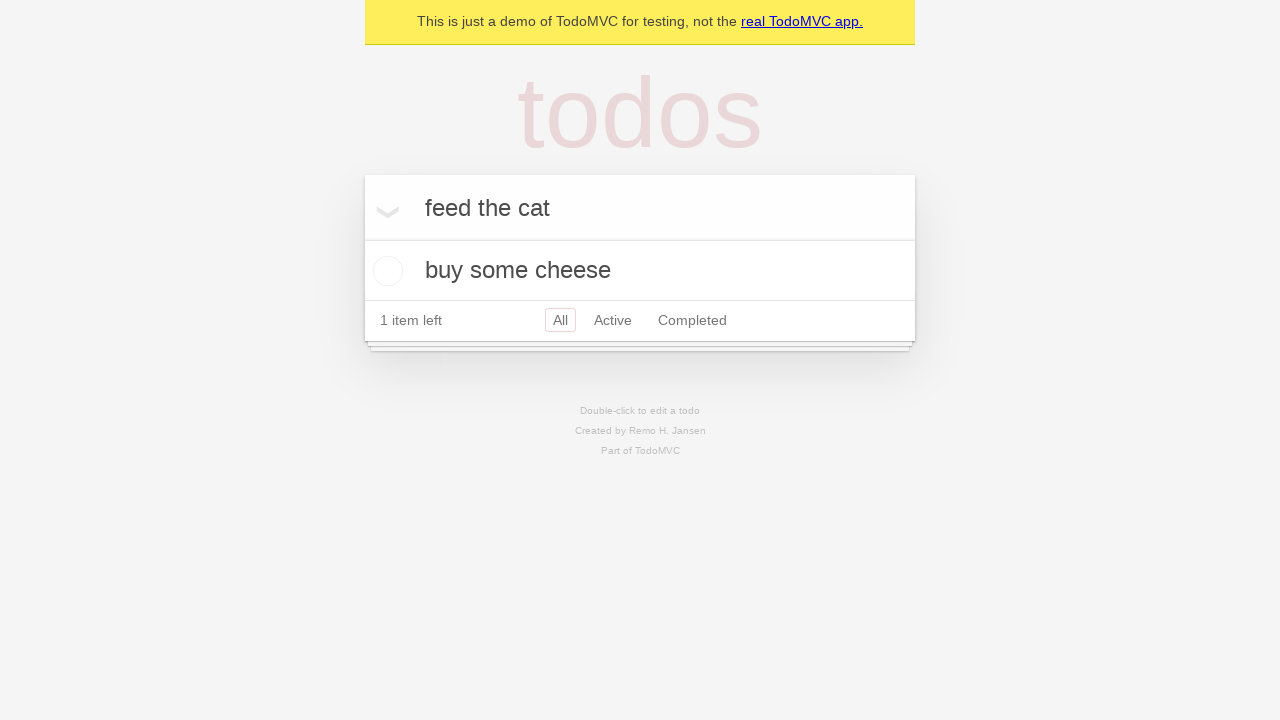

Pressed Enter to add second todo on internal:attr=[placeholder="What needs to be done?"i]
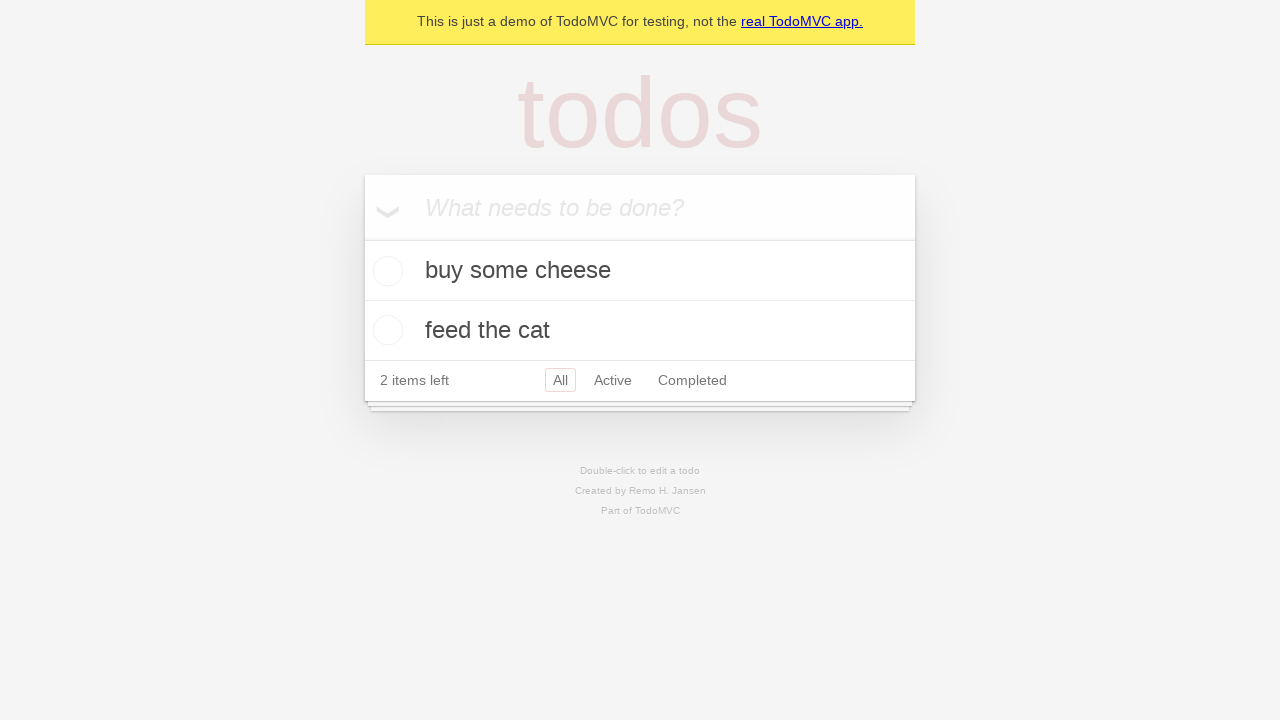

Filled todo input with 'book a doctors appointment' on internal:attr=[placeholder="What needs to be done?"i]
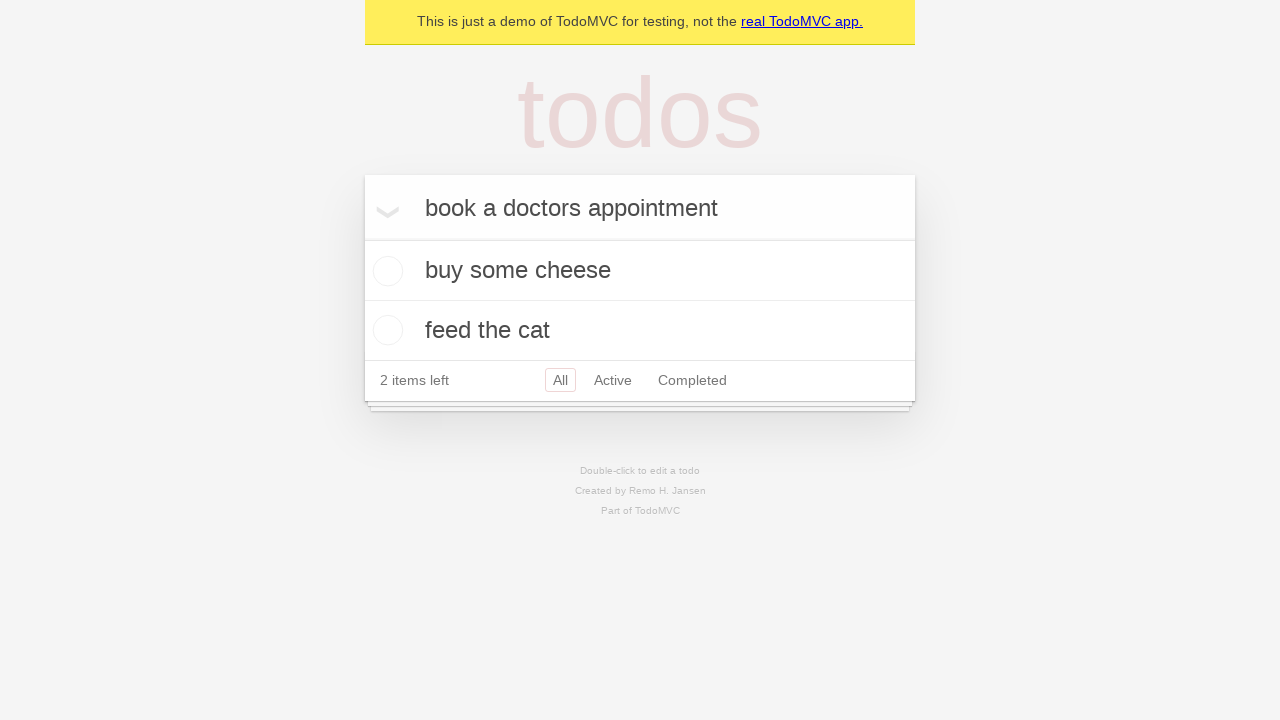

Pressed Enter to add third todo on internal:attr=[placeholder="What needs to be done?"i]
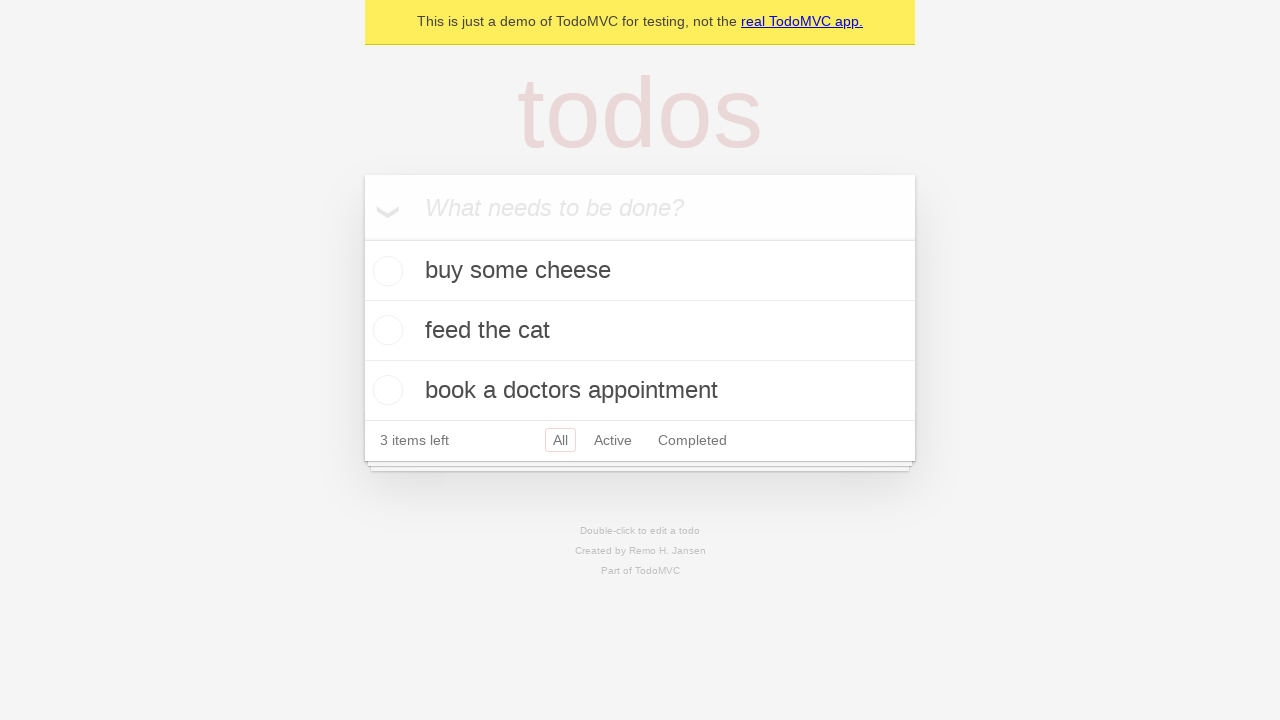

Checked the second todo item to mark it completed at (385, 330) on internal:testid=[data-testid="todo-item"s] >> nth=1 >> internal:role=checkbox
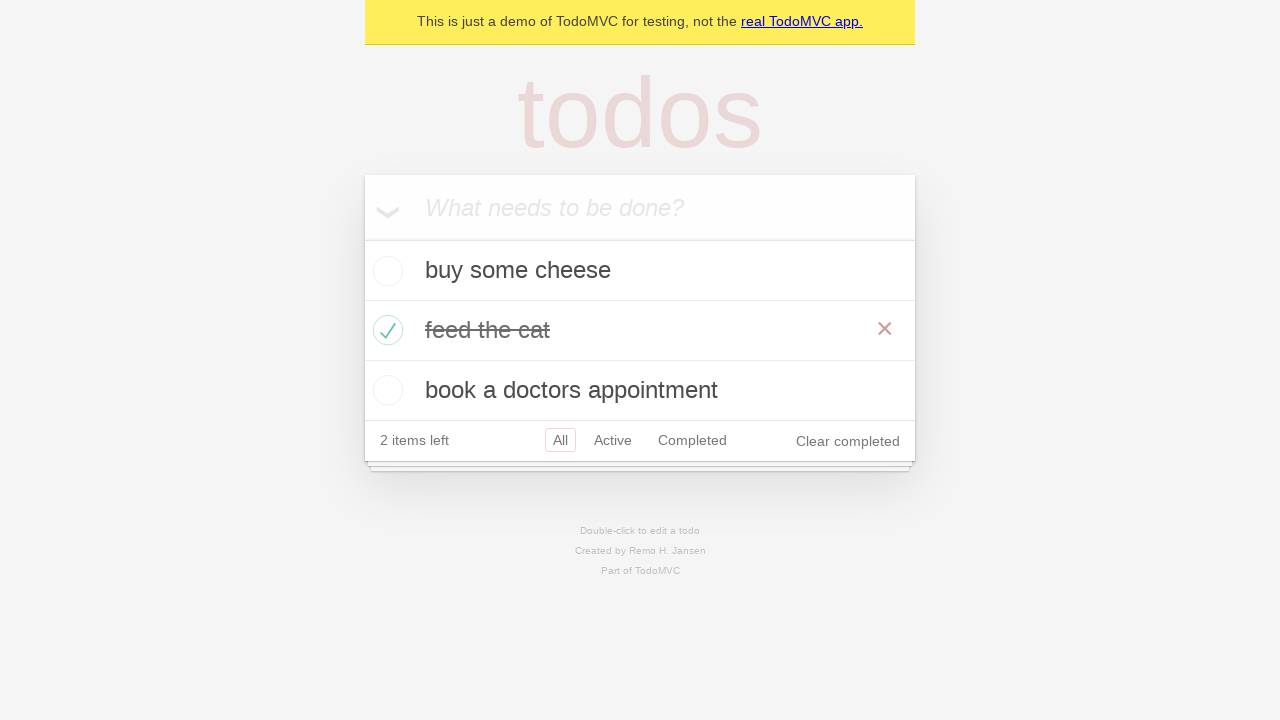

Clicked 'Clear completed' button to remove completed items at (848, 441) on internal:role=button[name="Clear completed"i]
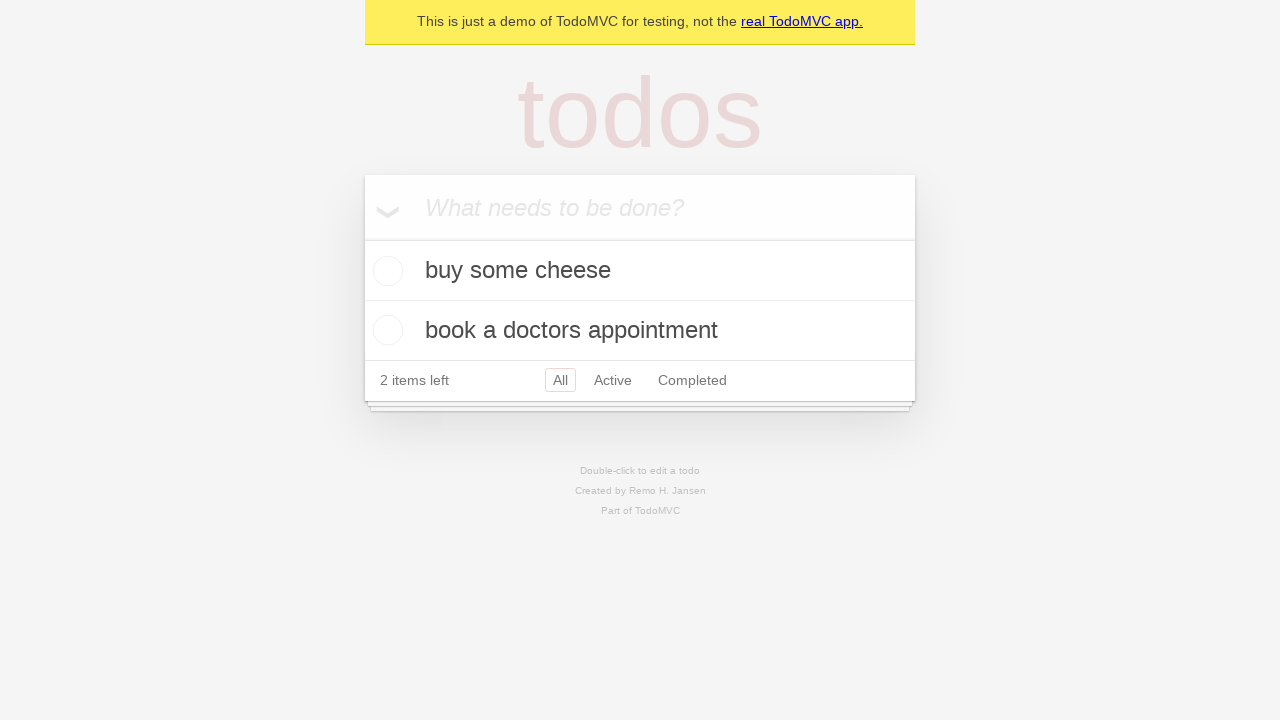

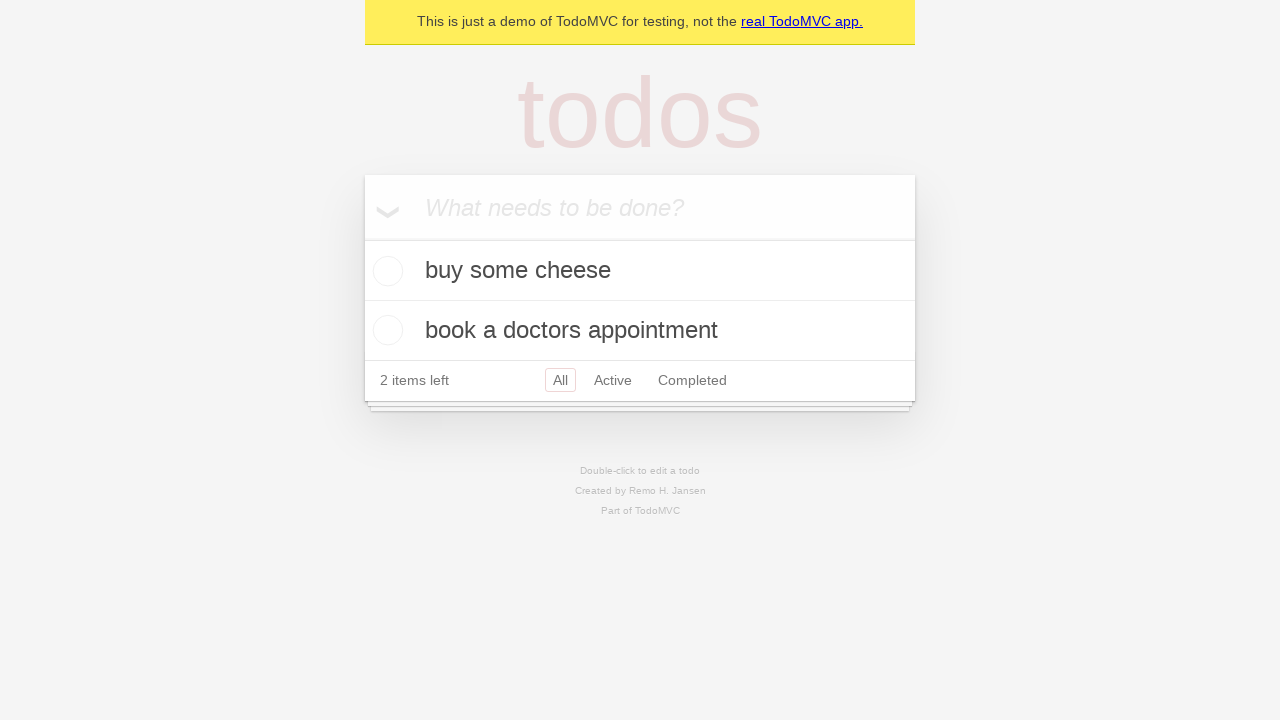